Tests dropdown/select element functionality by selecting options using different methods: by index, by visible text, and by value

Starting URL: https://www.letskodeit.com/practice

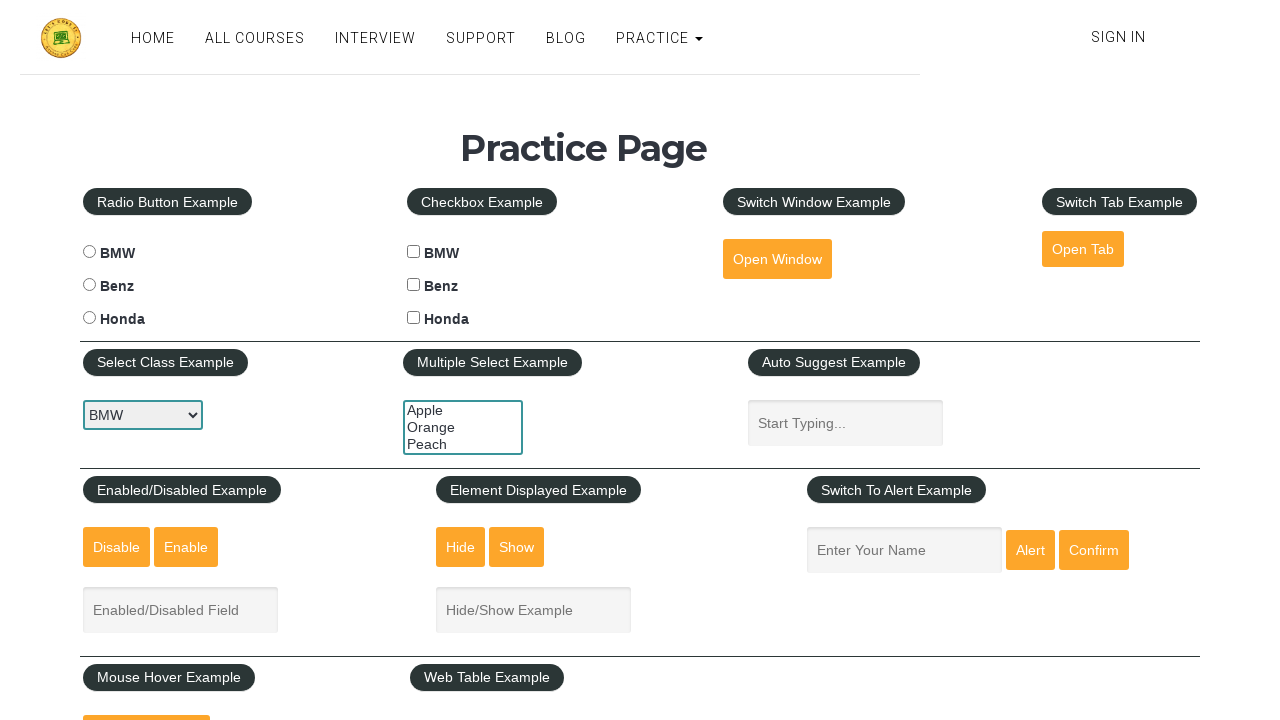

Selected dropdown option by index 1 (second option) on #carselect
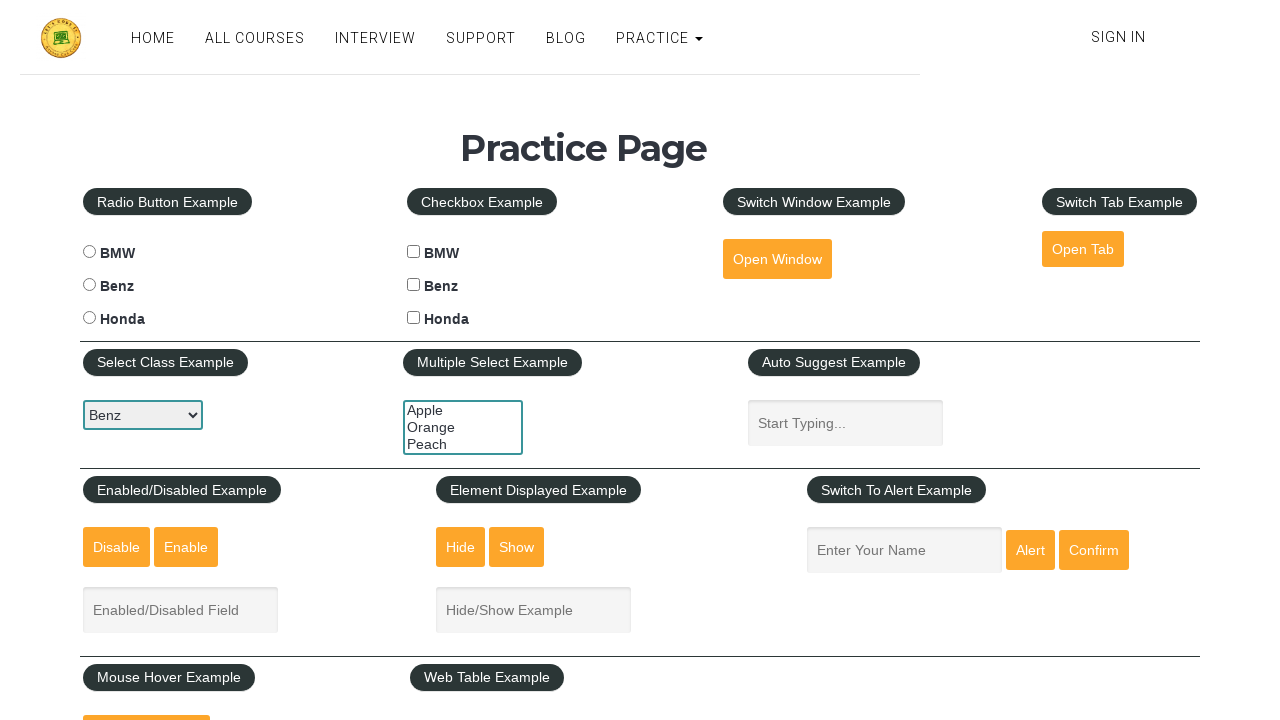

Selected dropdown option by visible text 'Honda' on #carselect
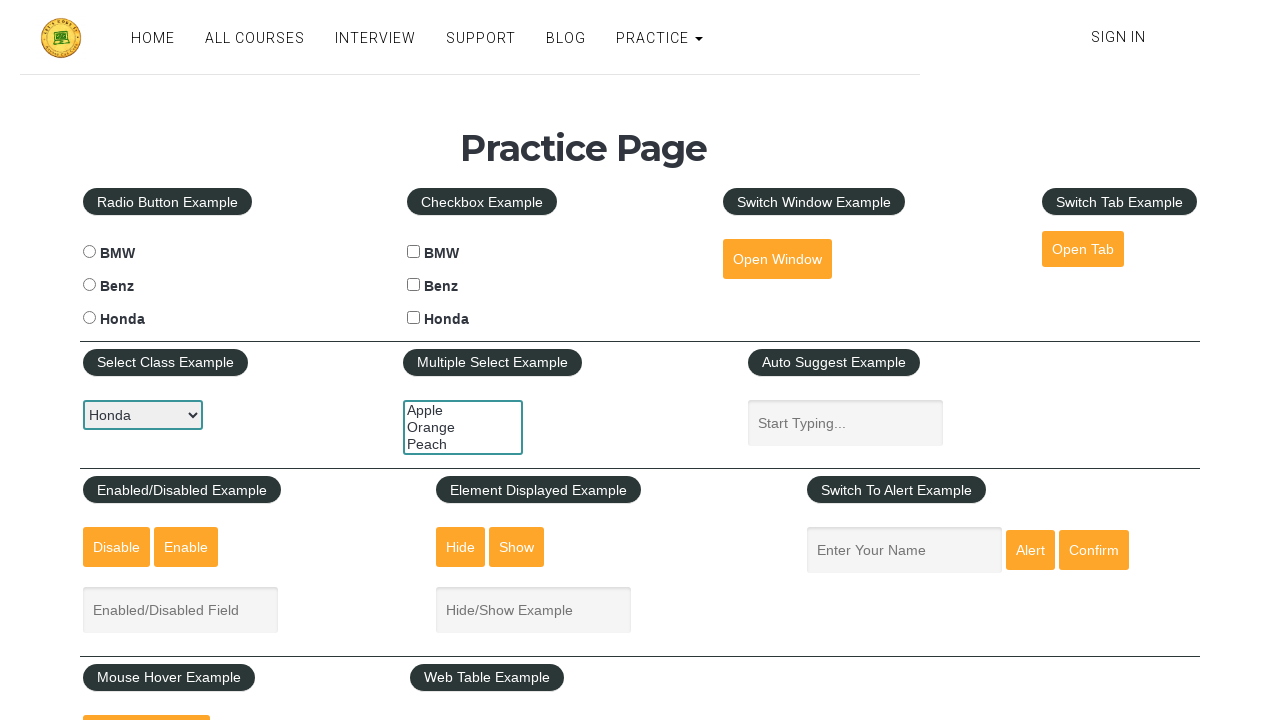

Selected dropdown option by value 'bmw' on #carselect
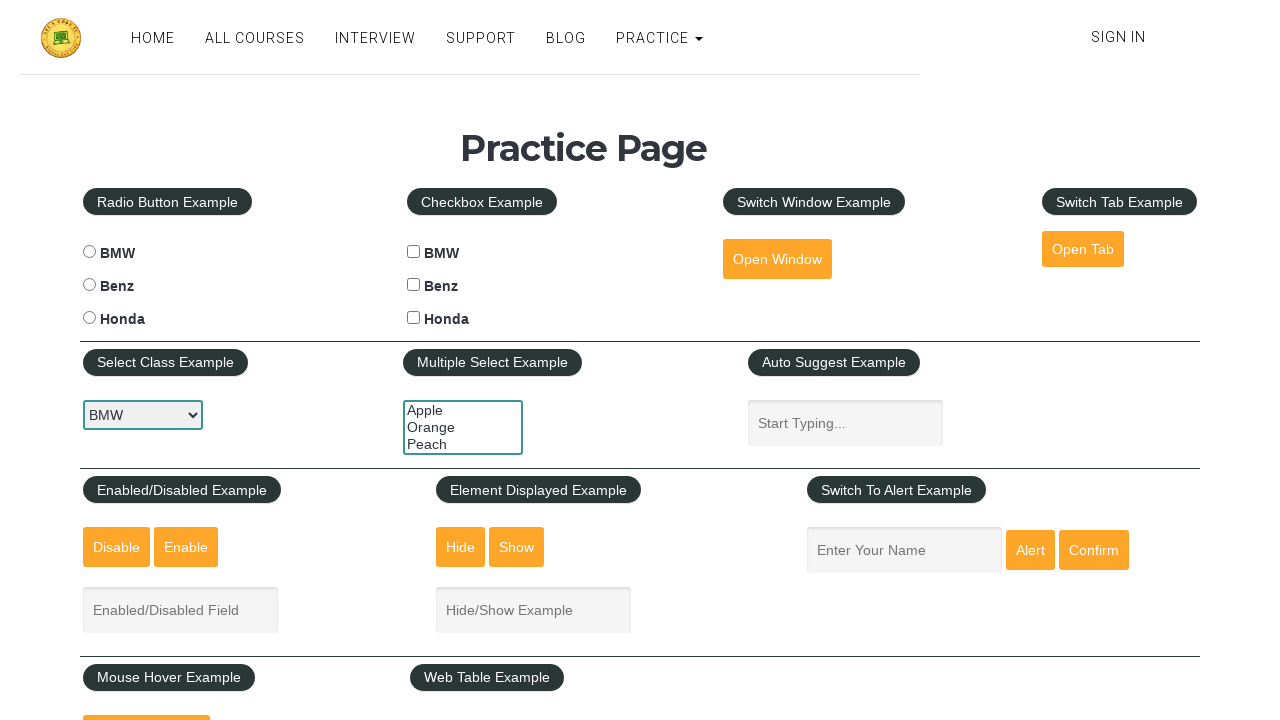

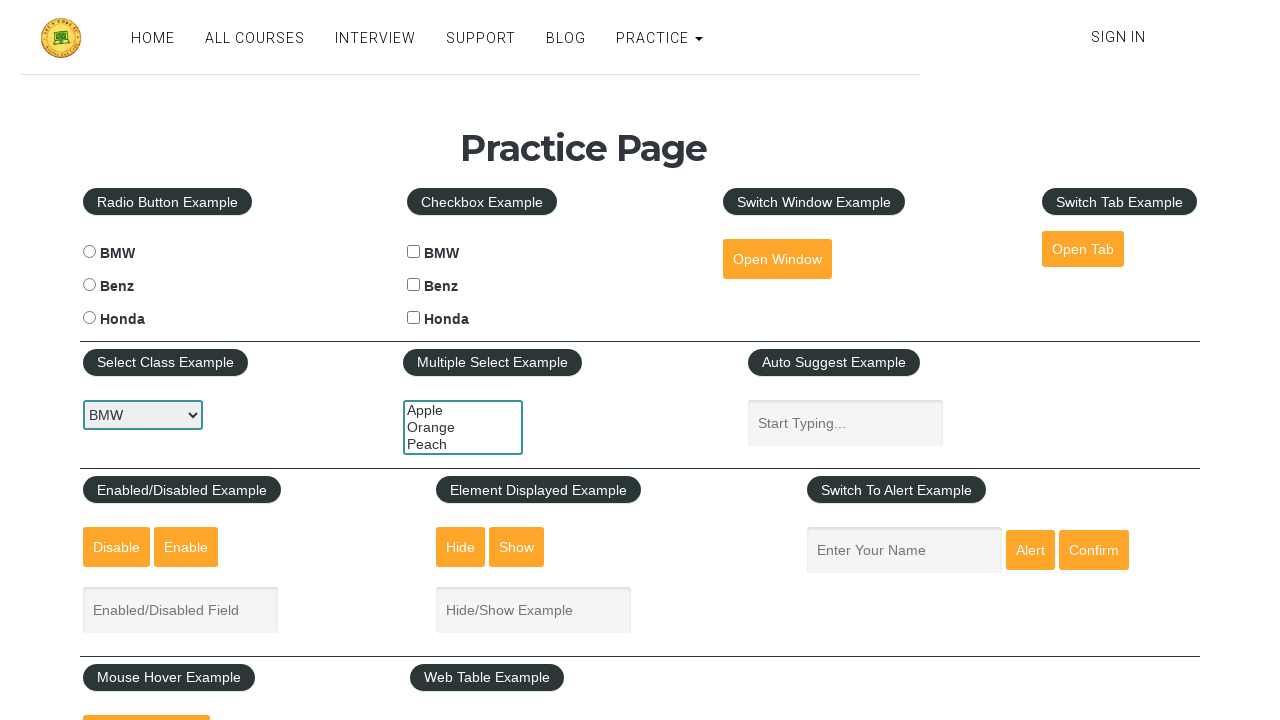